Tests browser window handling by clicking a "Try it Yourself" button that opens a new window, switching to the new window to interact with elements, closing it, and switching back to the original window.

Starting URL: https://www.w3schools.com/

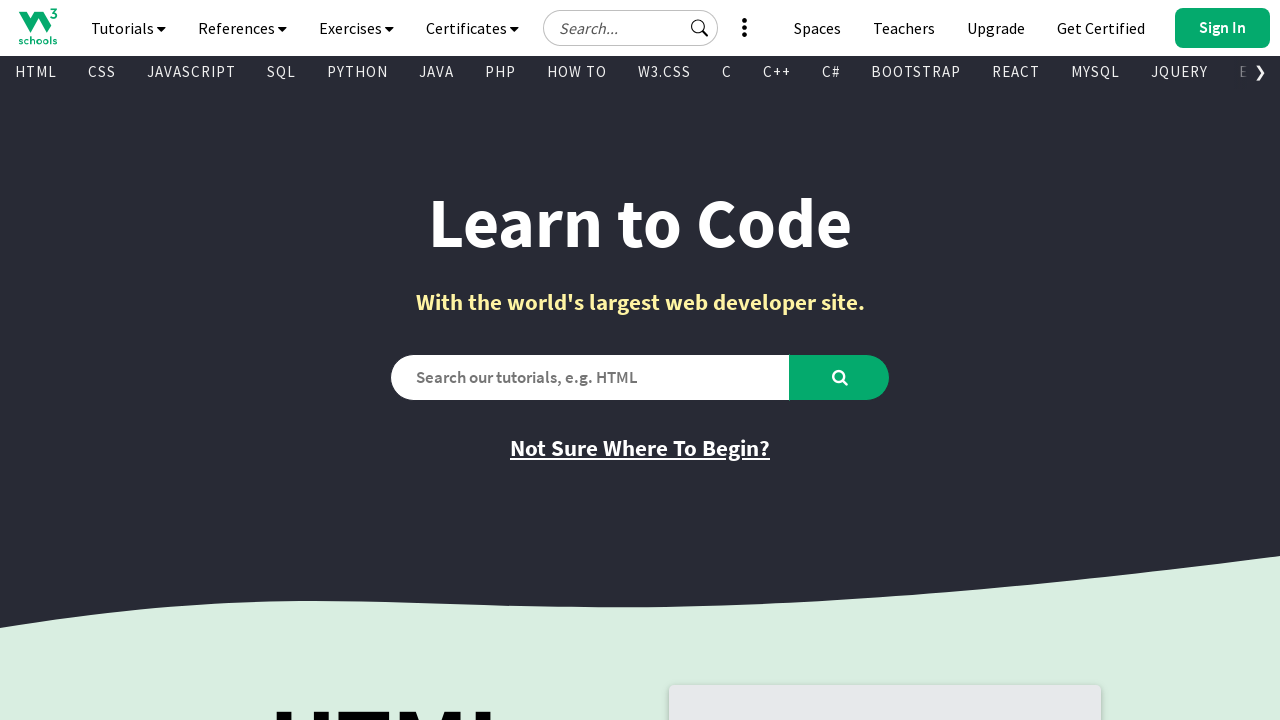

Page loaded and DOM content ready
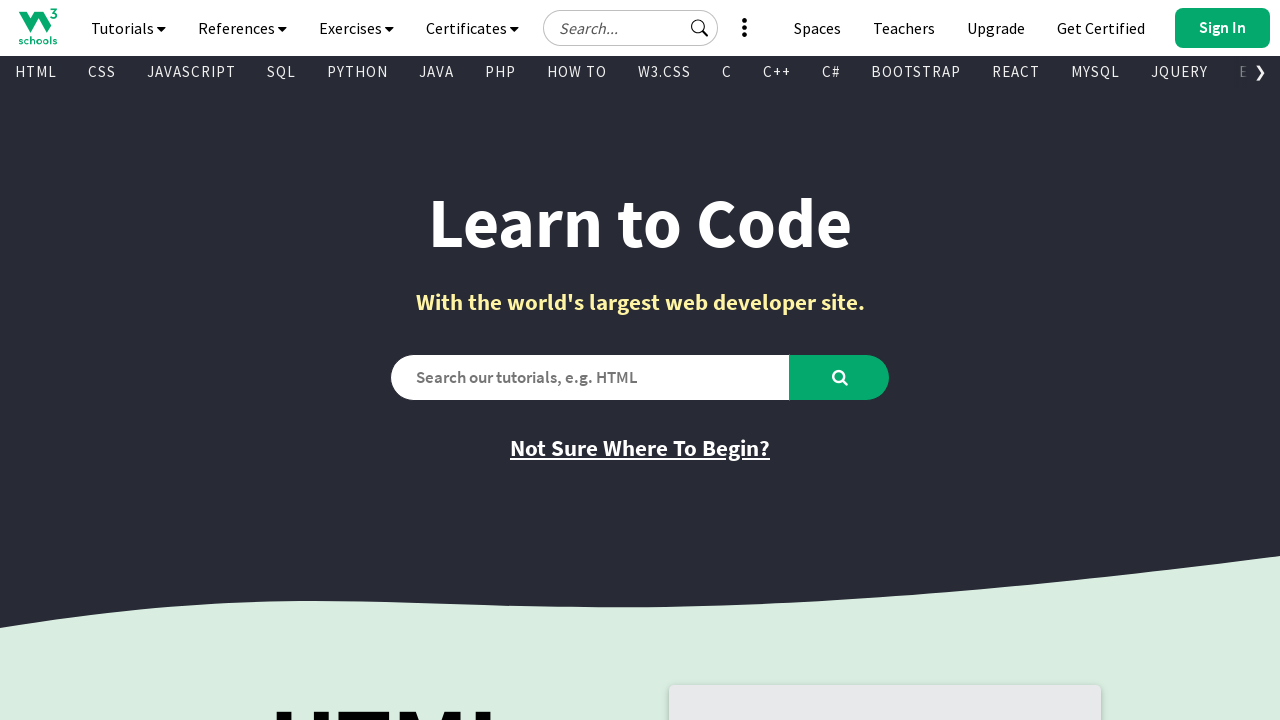

Clicked 'Try it Yourself' button to open new window at (785, 360) on (//*[contains(text(),'Try it Yourself')])[1]
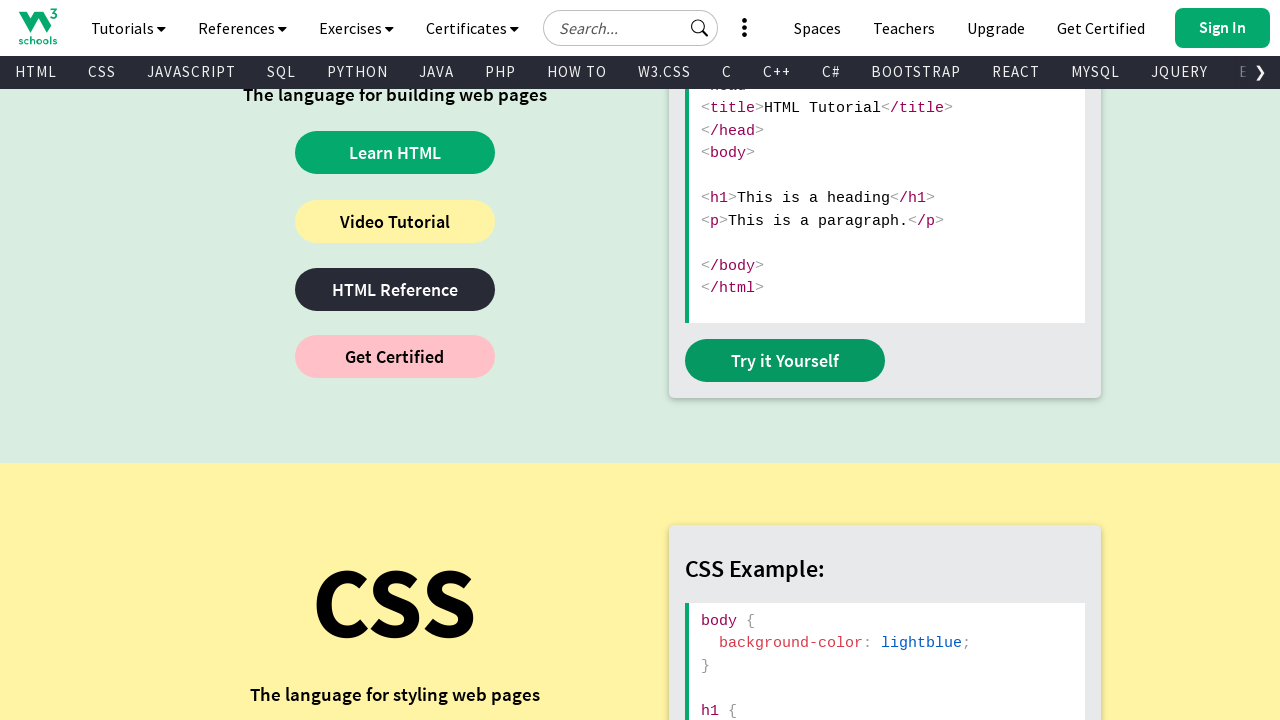

New window/tab opened and obtained
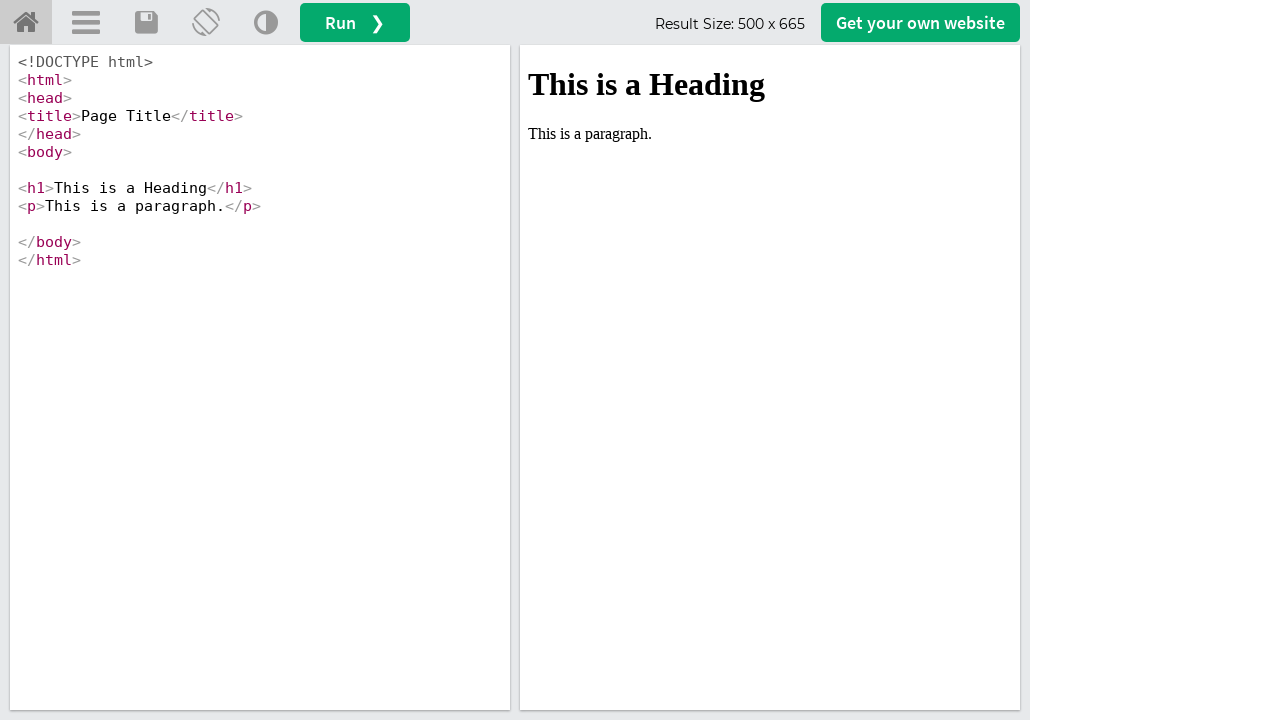

New window DOM content loaded
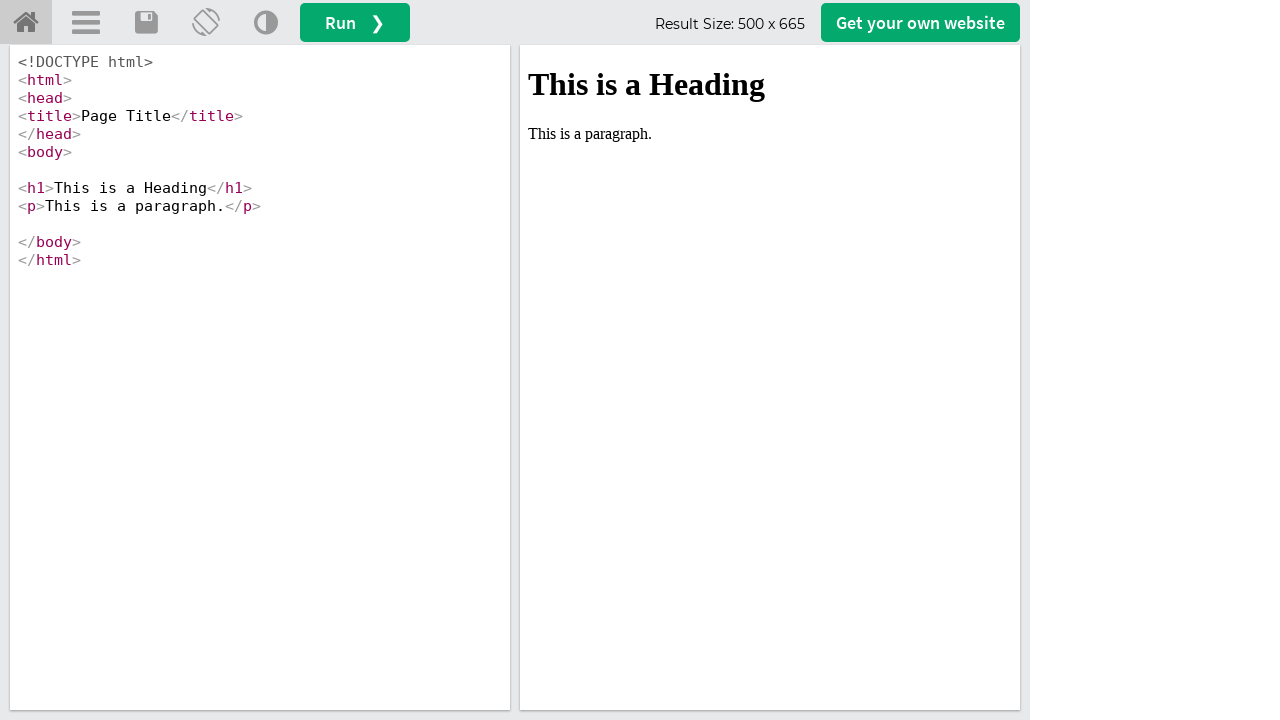

Run button selector found on new page
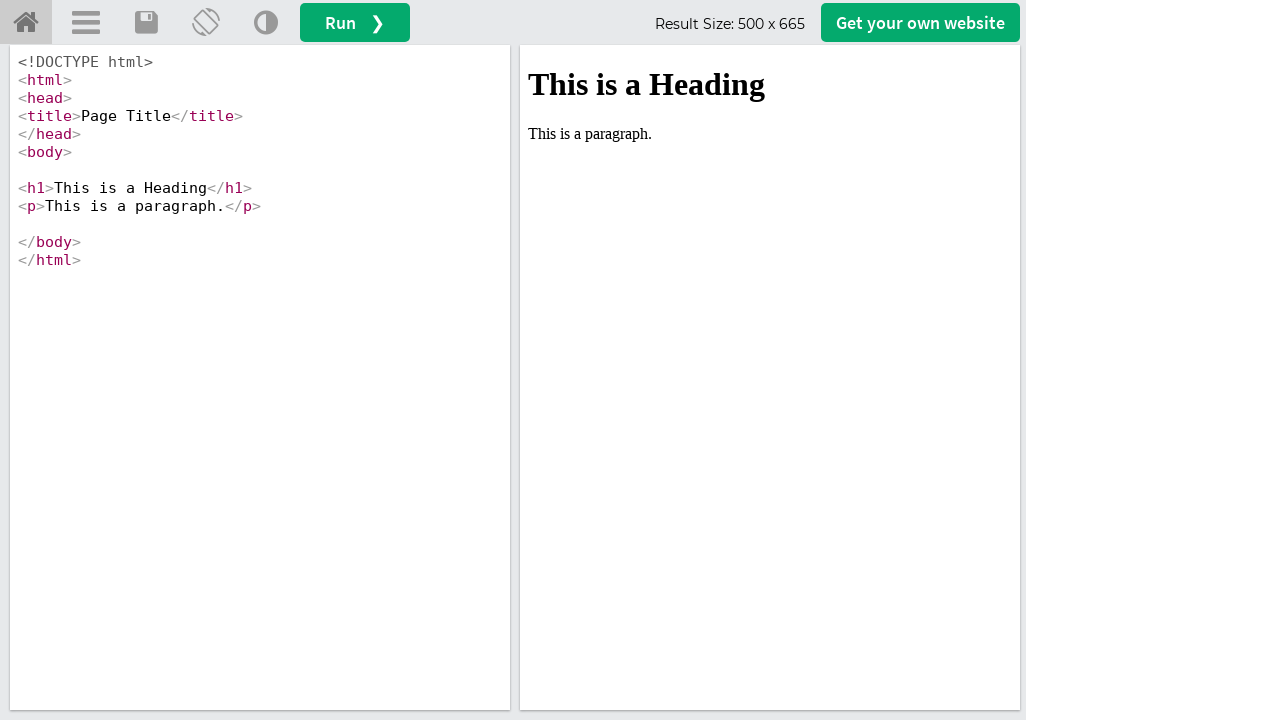

Retrieved run button text: Run ❯
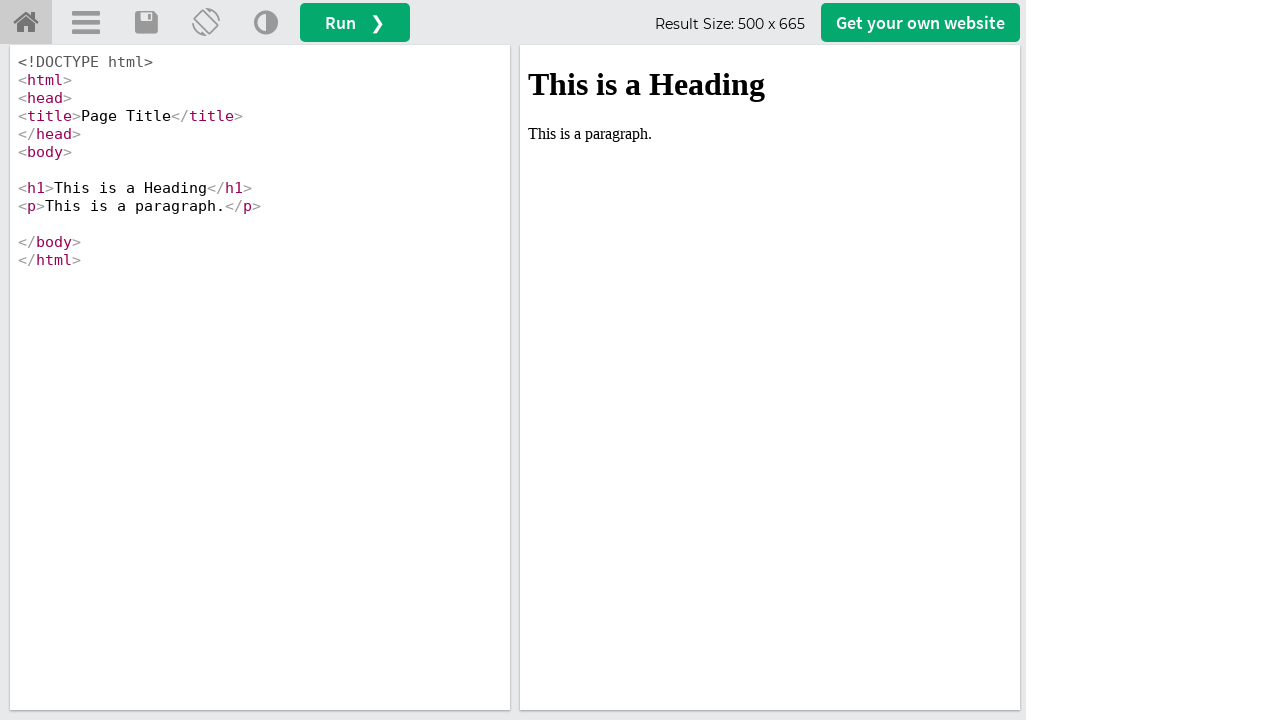

Retrieved get website button text: Get your own website
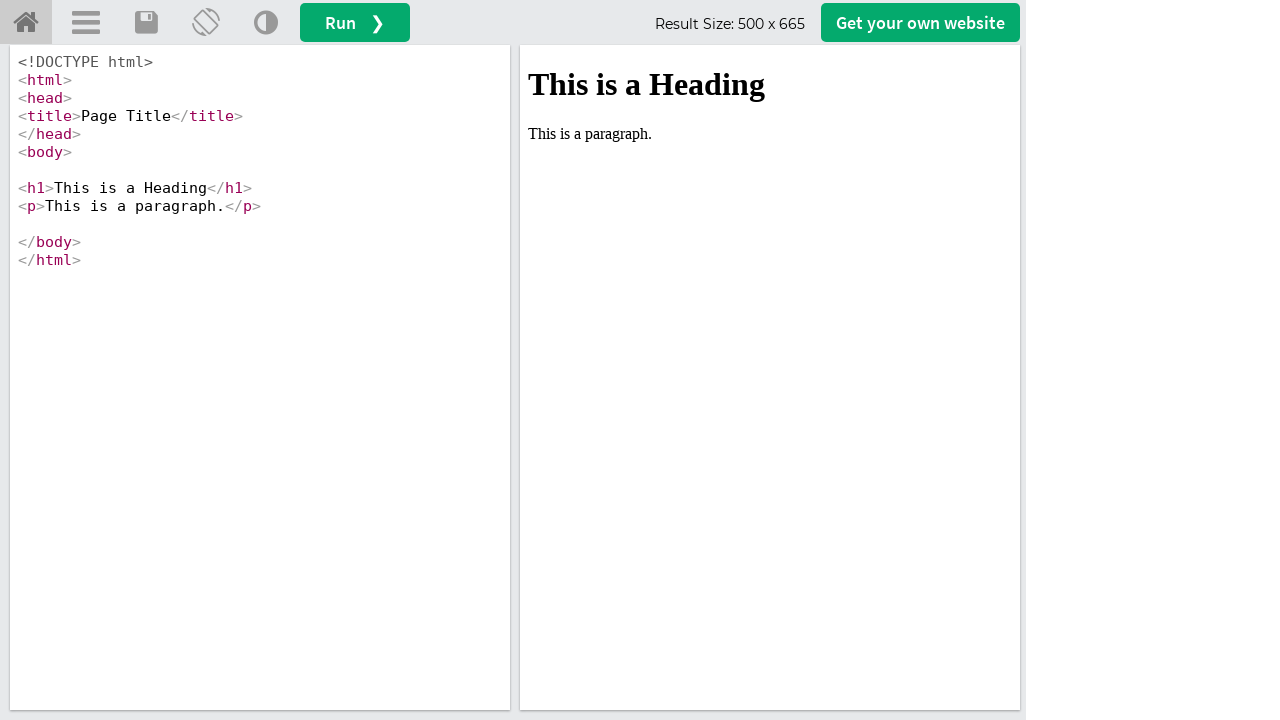

Closed new window/tab
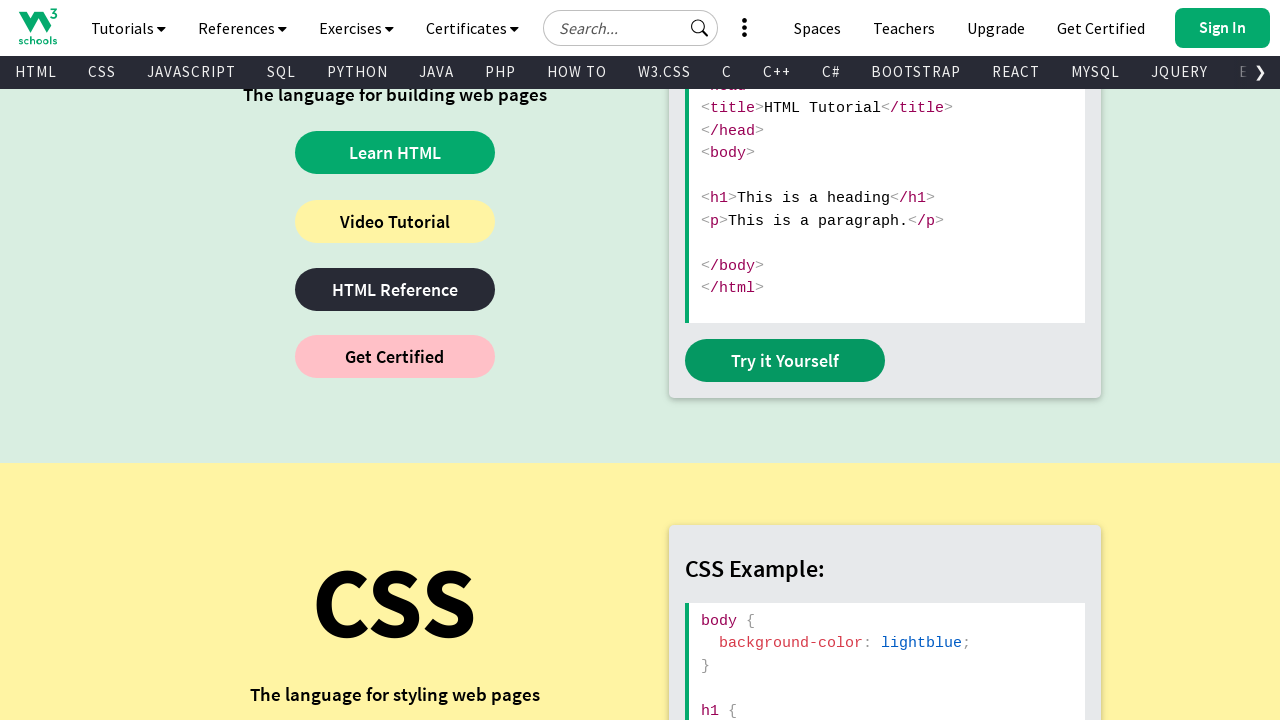

Original window is active and ready
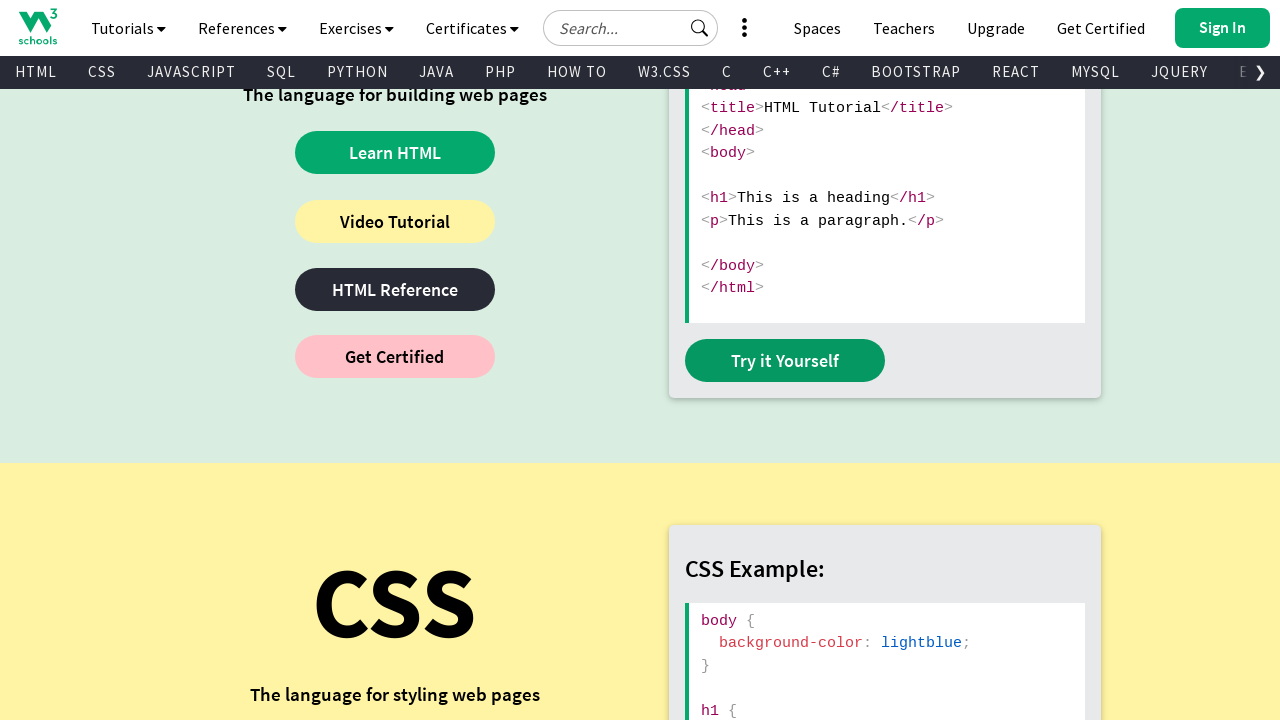

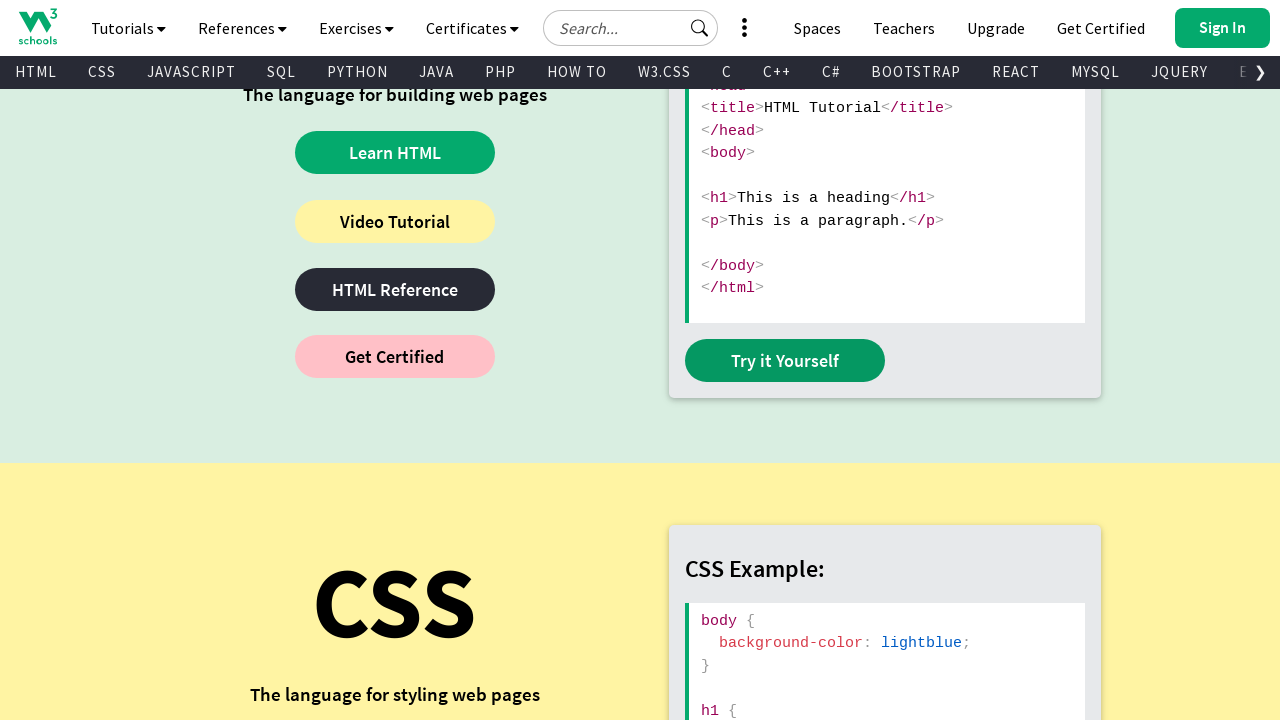